Tests dropdown menu functionality by clicking a dropdown button and then clicking on the Facebook link that appears in the dropdown menu.

Starting URL: https://omayo.blogspot.com

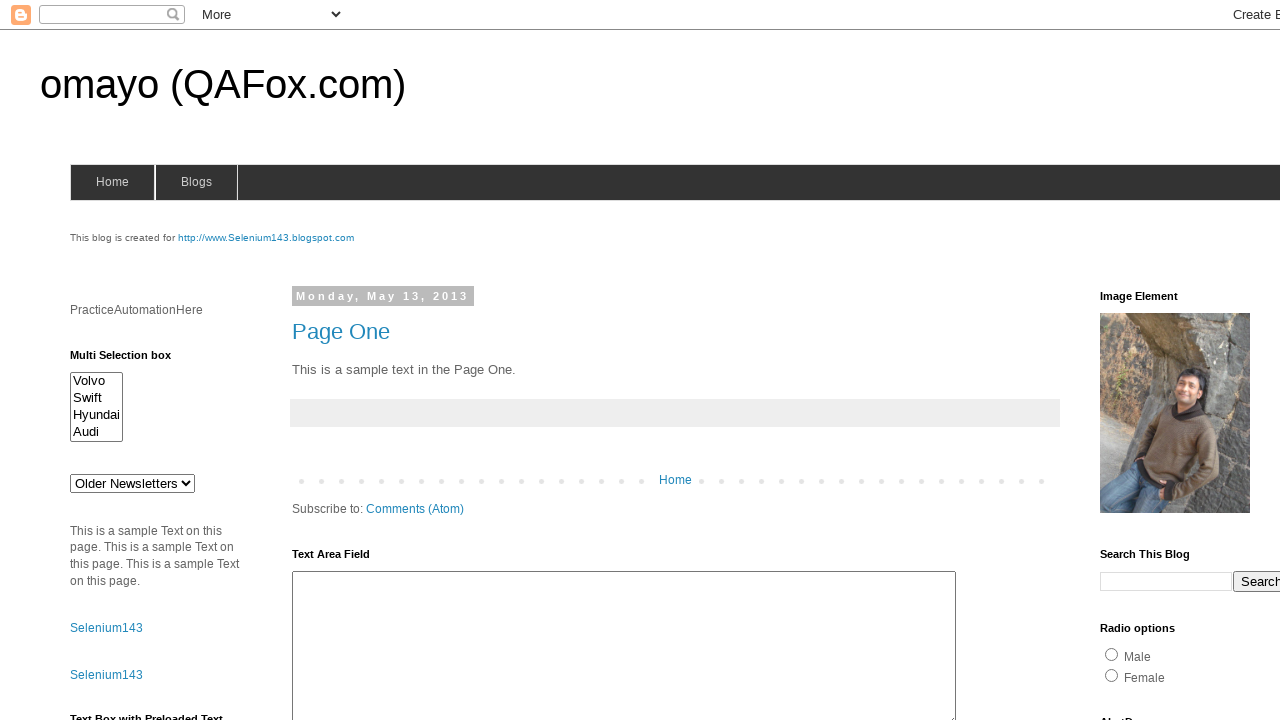

Clicked dropdown button to open menu at (1227, 360) on button.dropbtn
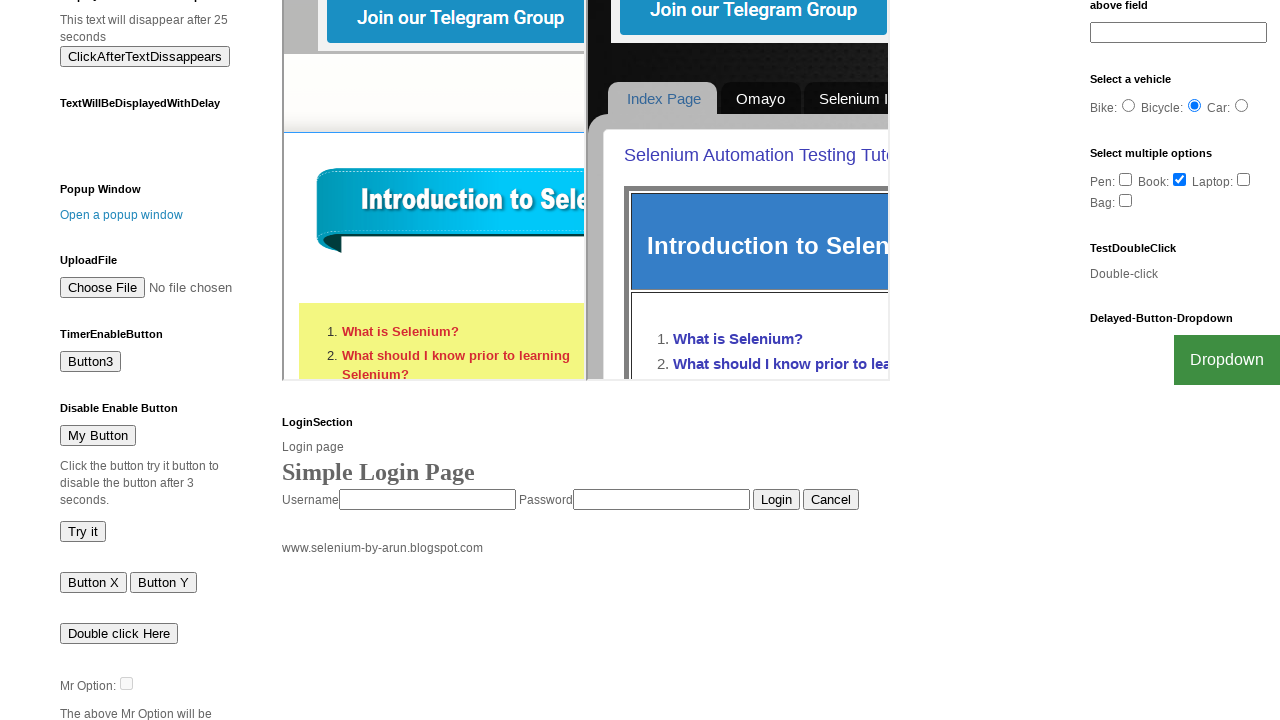

Facebook link appeared in dropdown menu
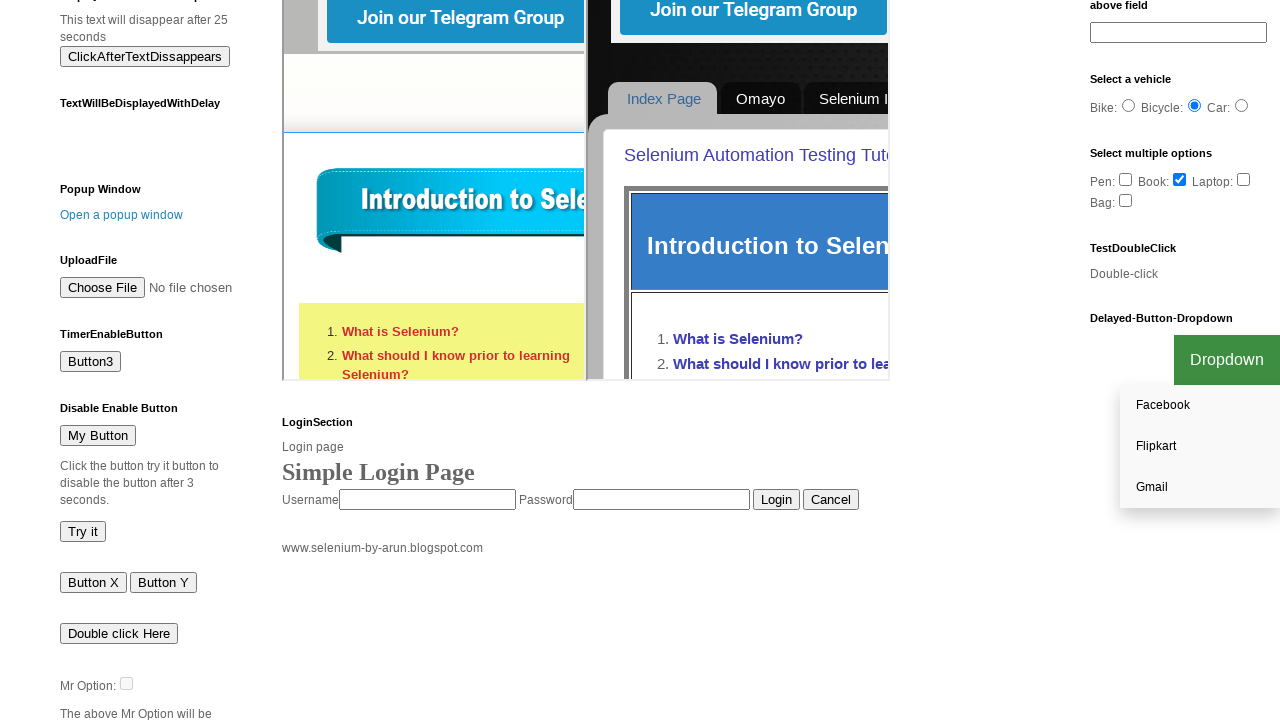

Clicked Facebook link in dropdown menu at (1200, 406) on a:text-matches('Face', 'i')
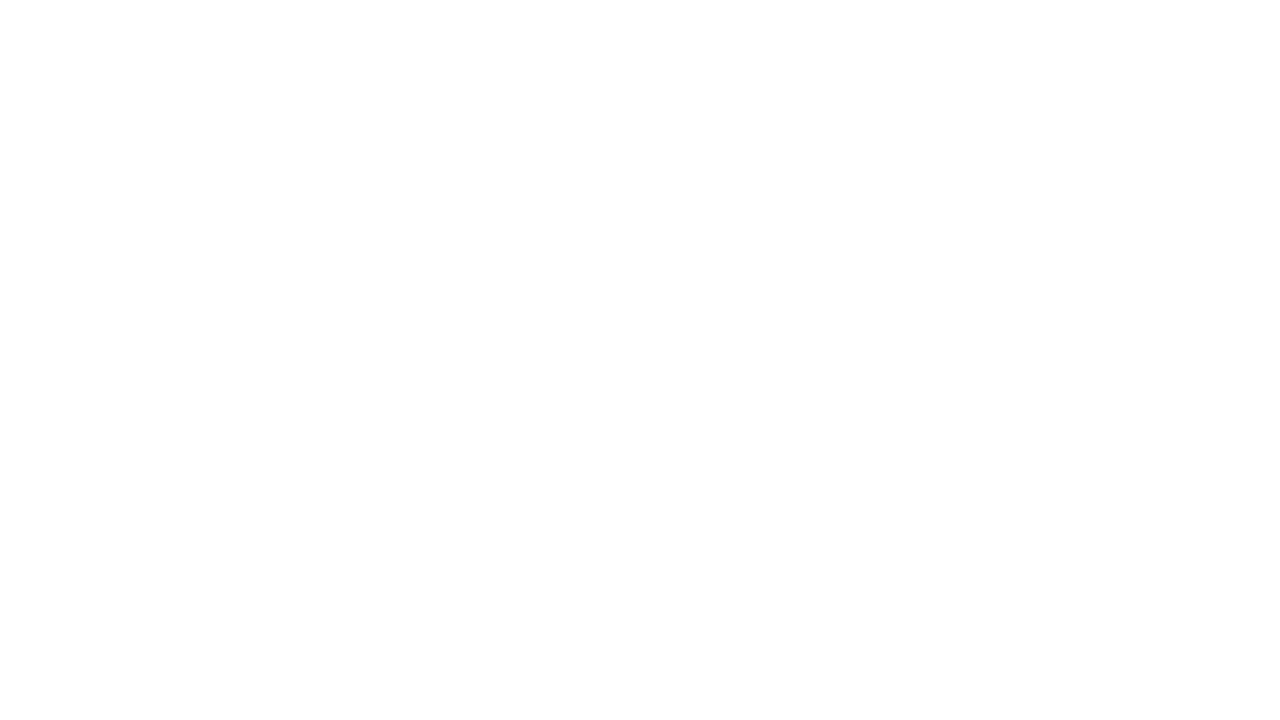

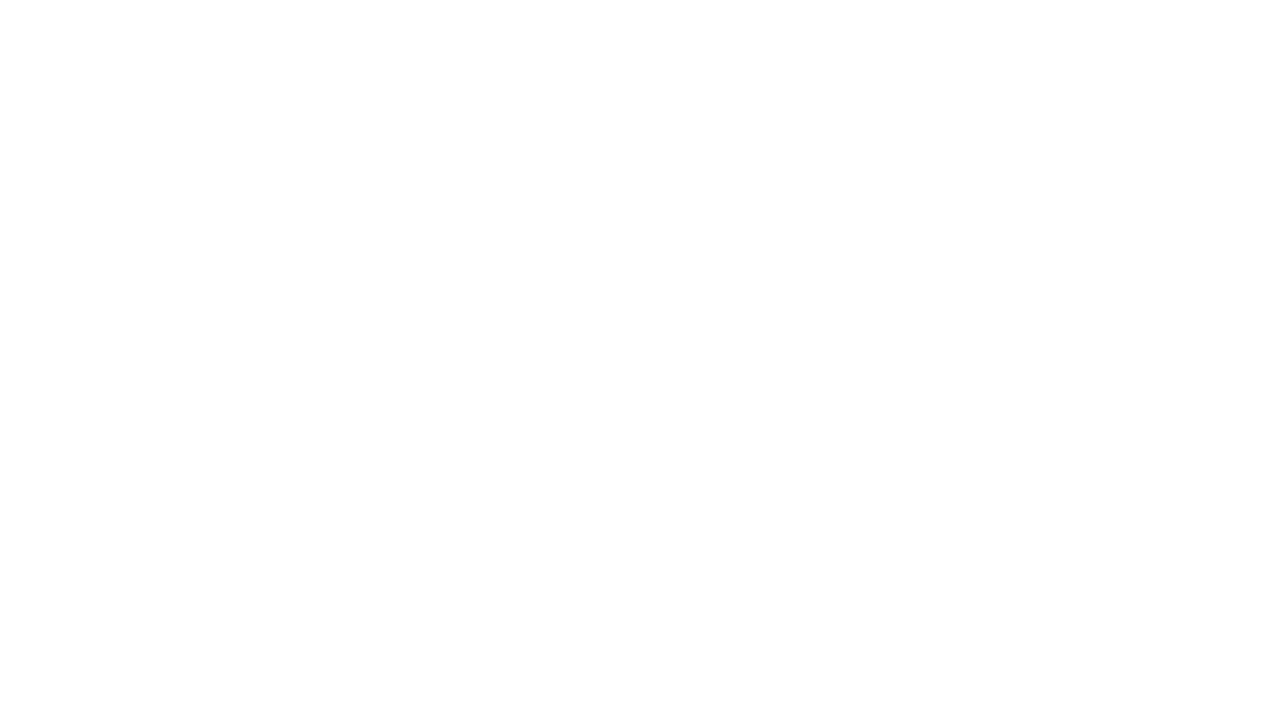